Tests the contact form functionality by filling in email, name, and message fields, then submitting the form and handling the confirmation alert

Starting URL: https://www.demoblaze.com/

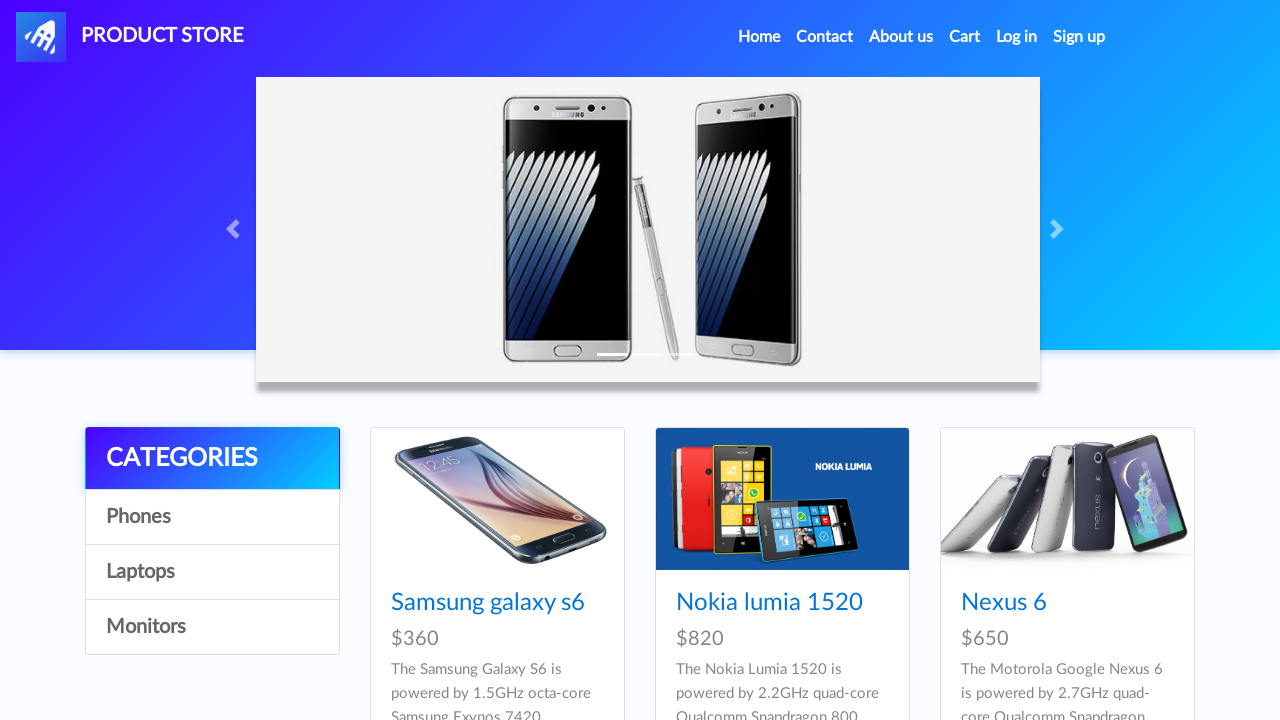

Clicked on Contact link at (825, 37) on a:has-text('Contact')
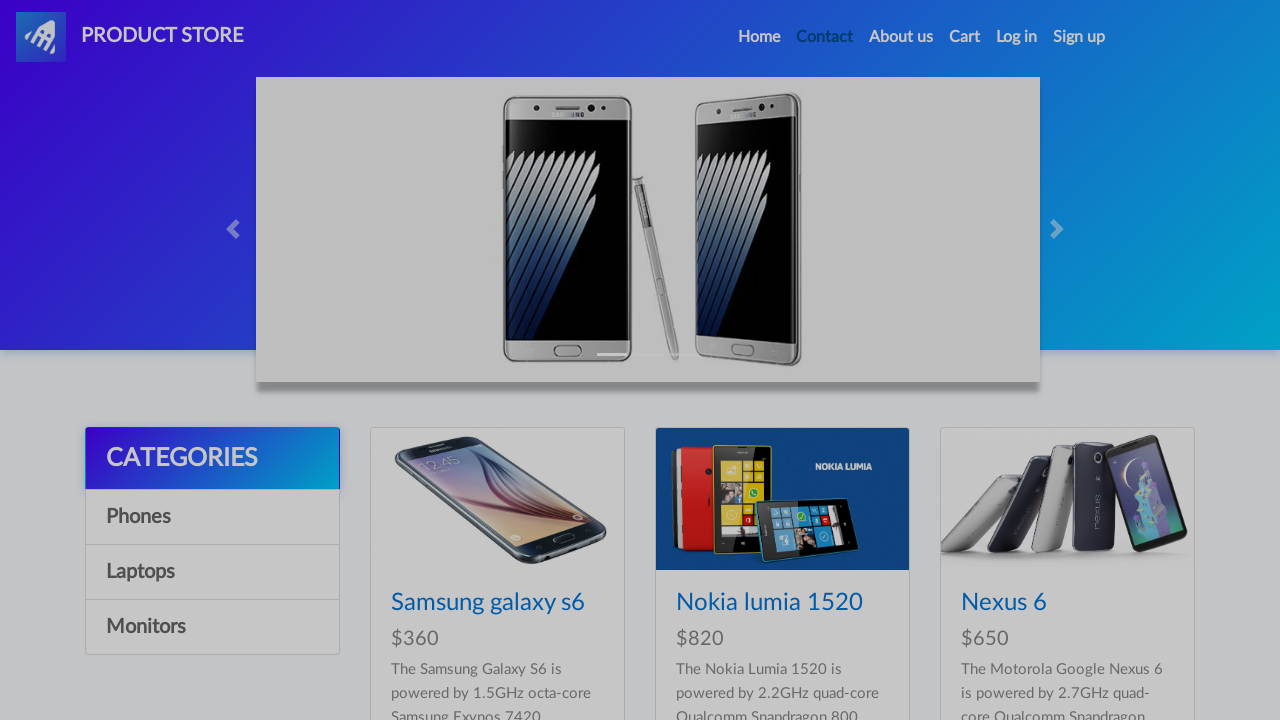

Contact modal appeared with email field visible
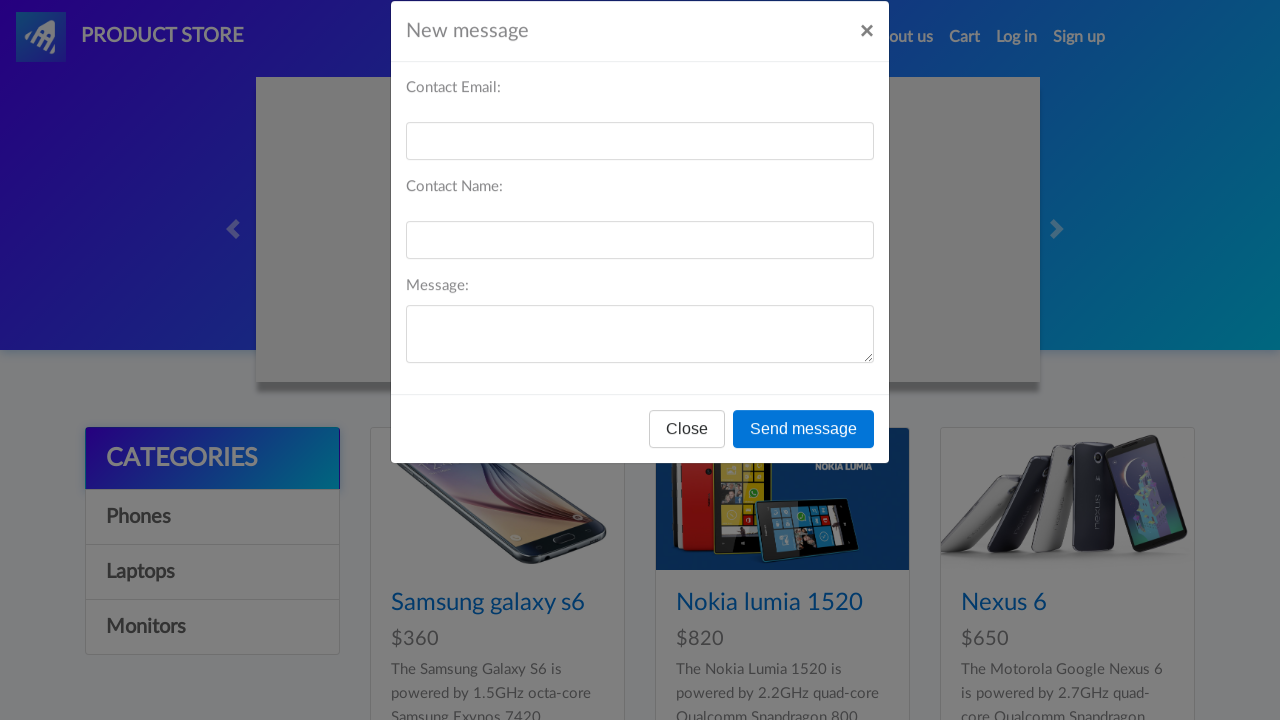

Filled email field with maria.garcia@example.com on #recipient-email
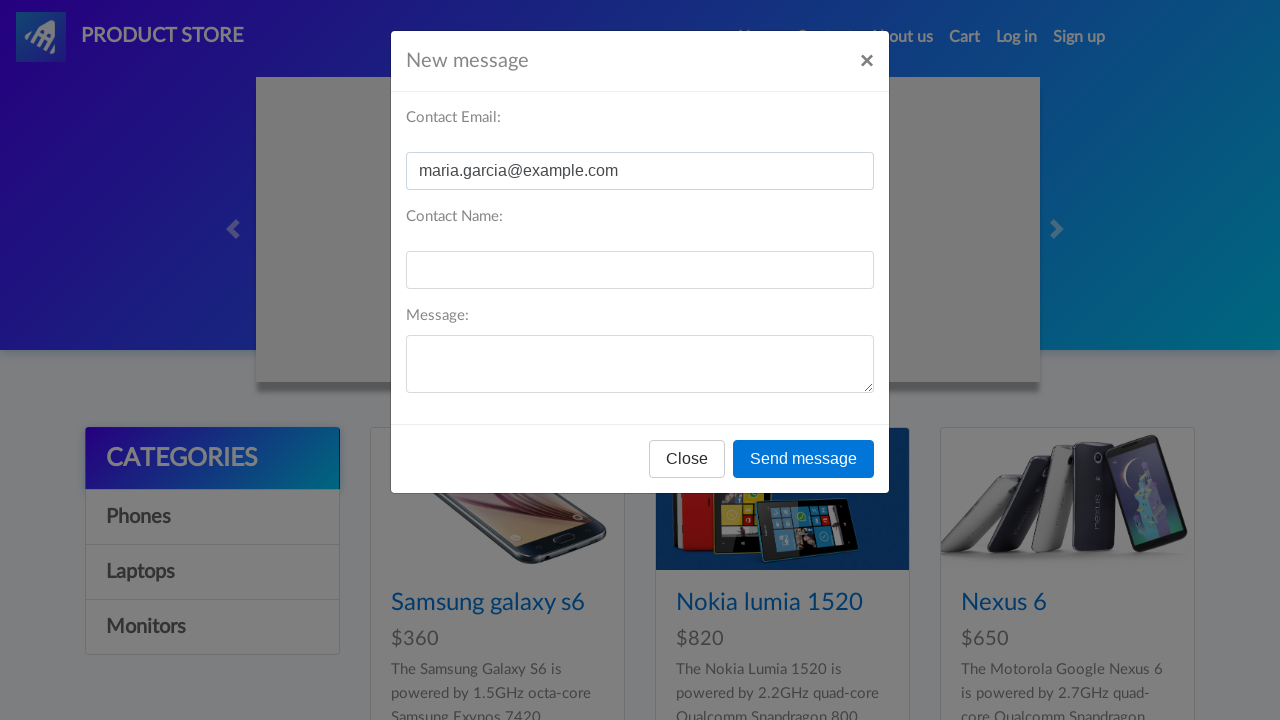

Filled name field with Maria Garcia on #recipient-name
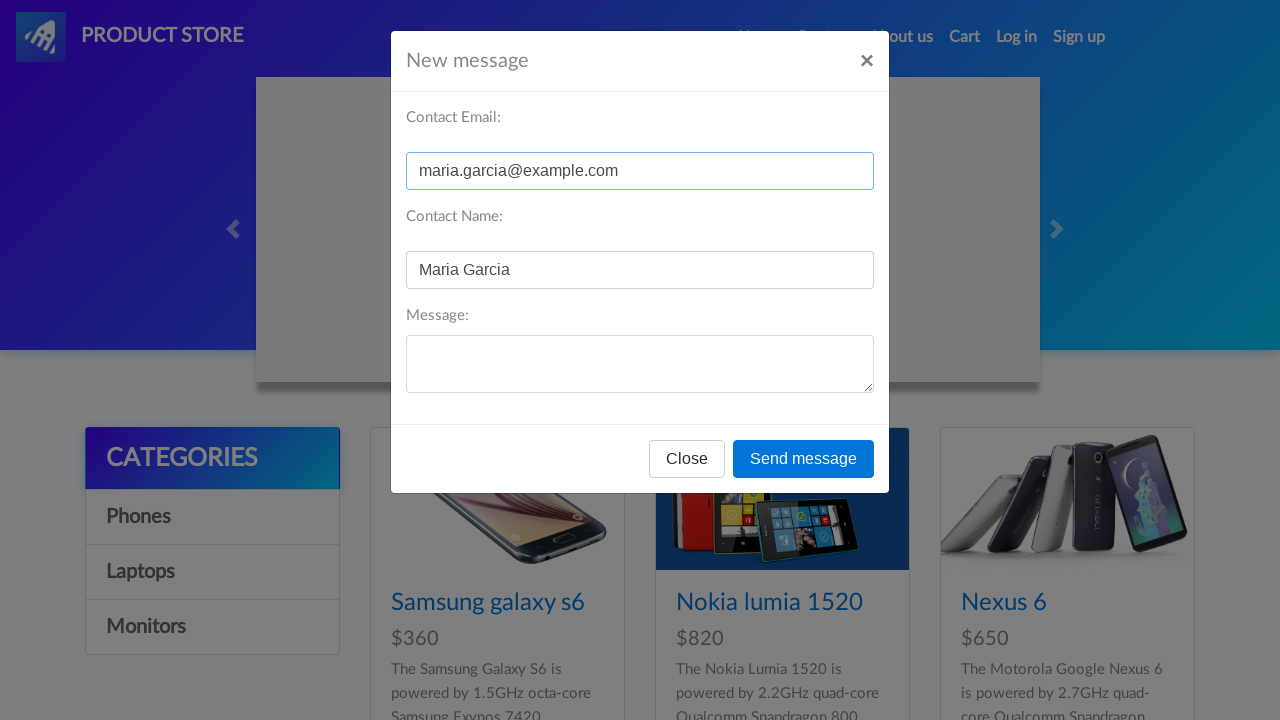

Filled message field with inquiry text on #message-text
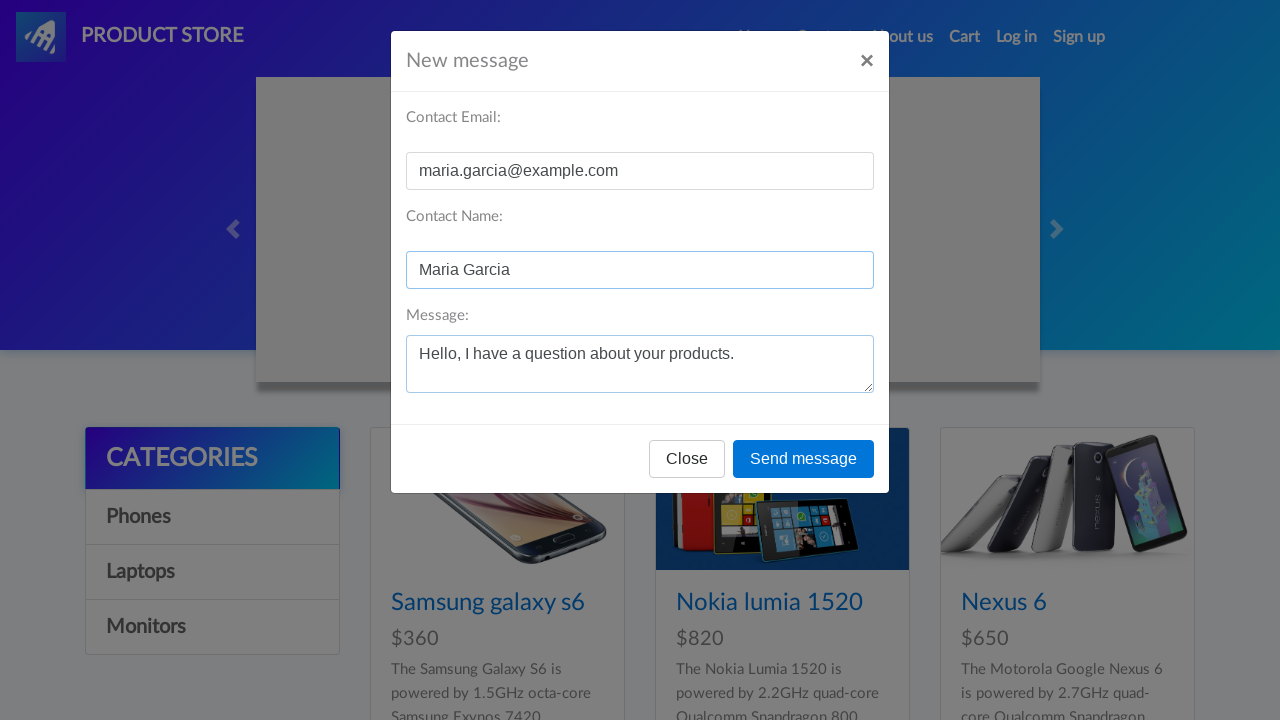

Clicked Send message button to submit contact form at (804, 459) on button:has-text('Send message')
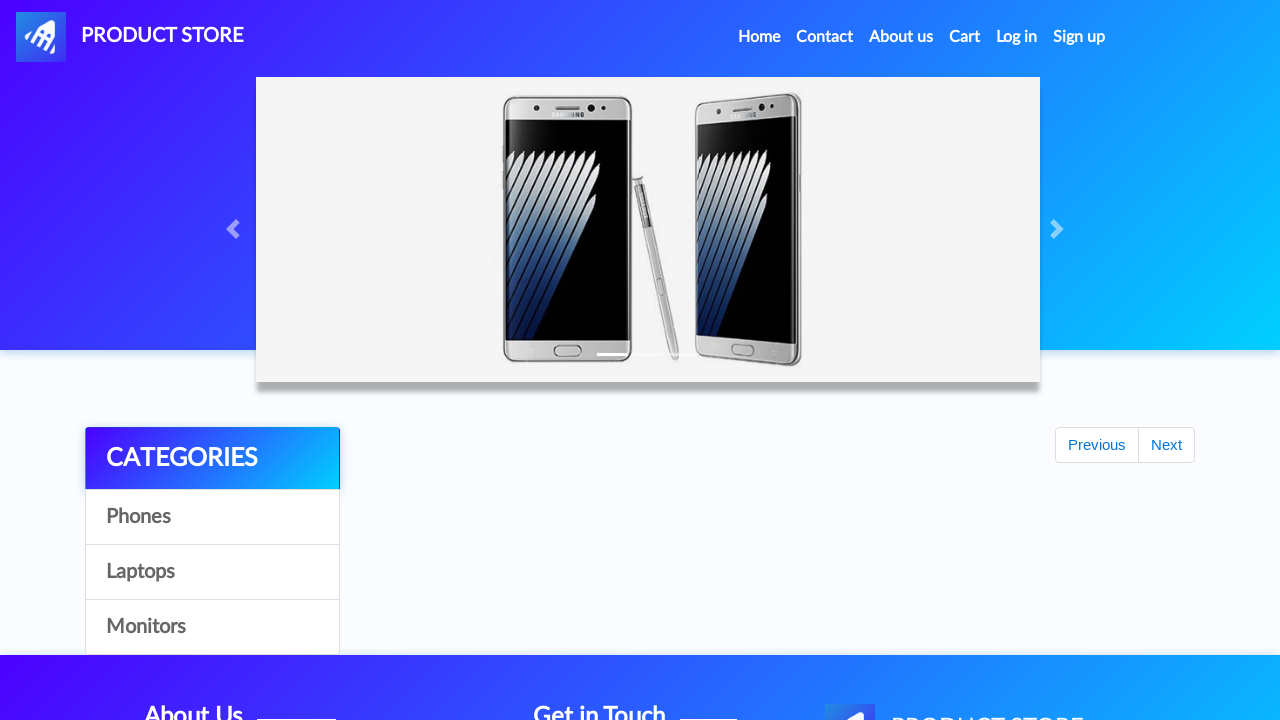

Set up dialog handler to accept confirmation alert
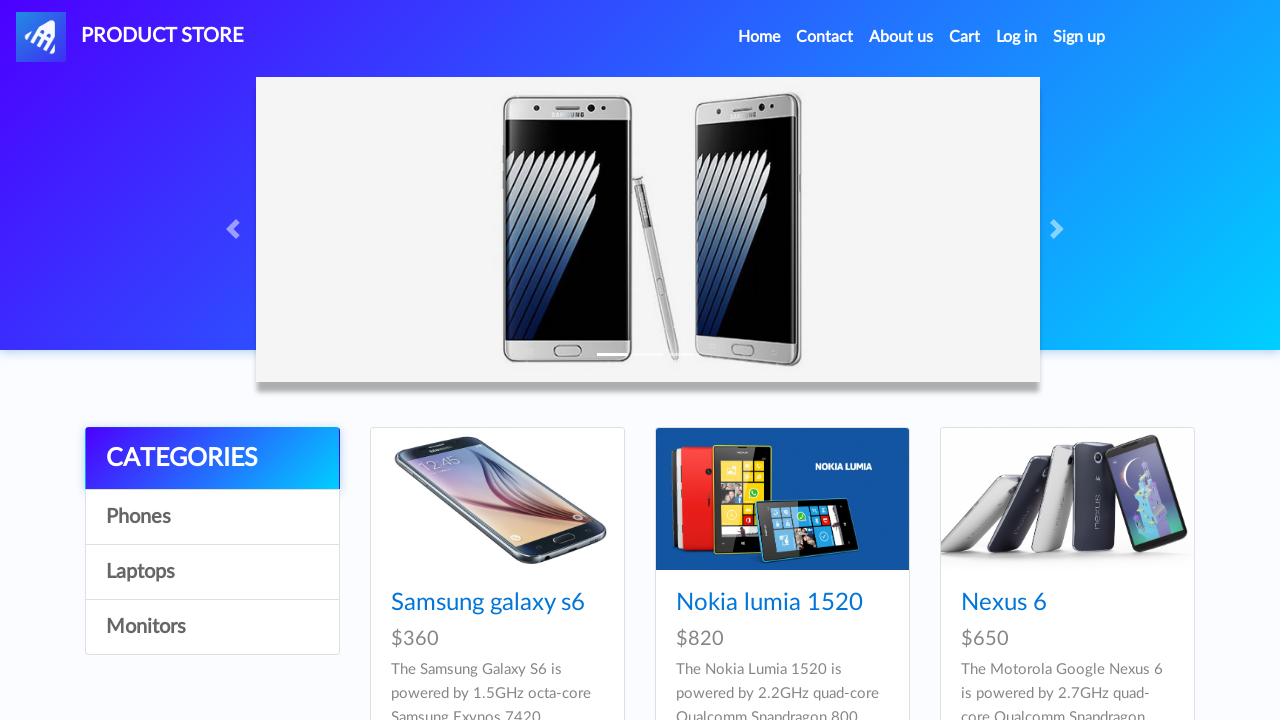

Waited for 1 second for confirmation alert to process
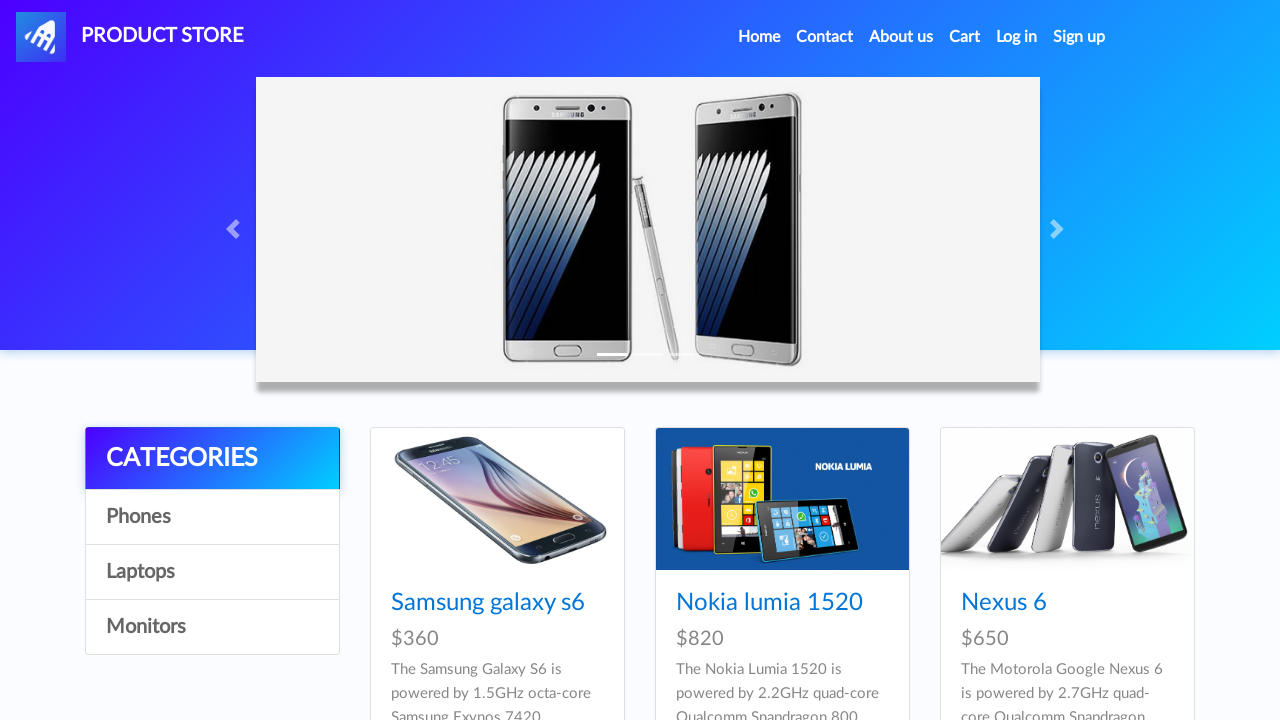

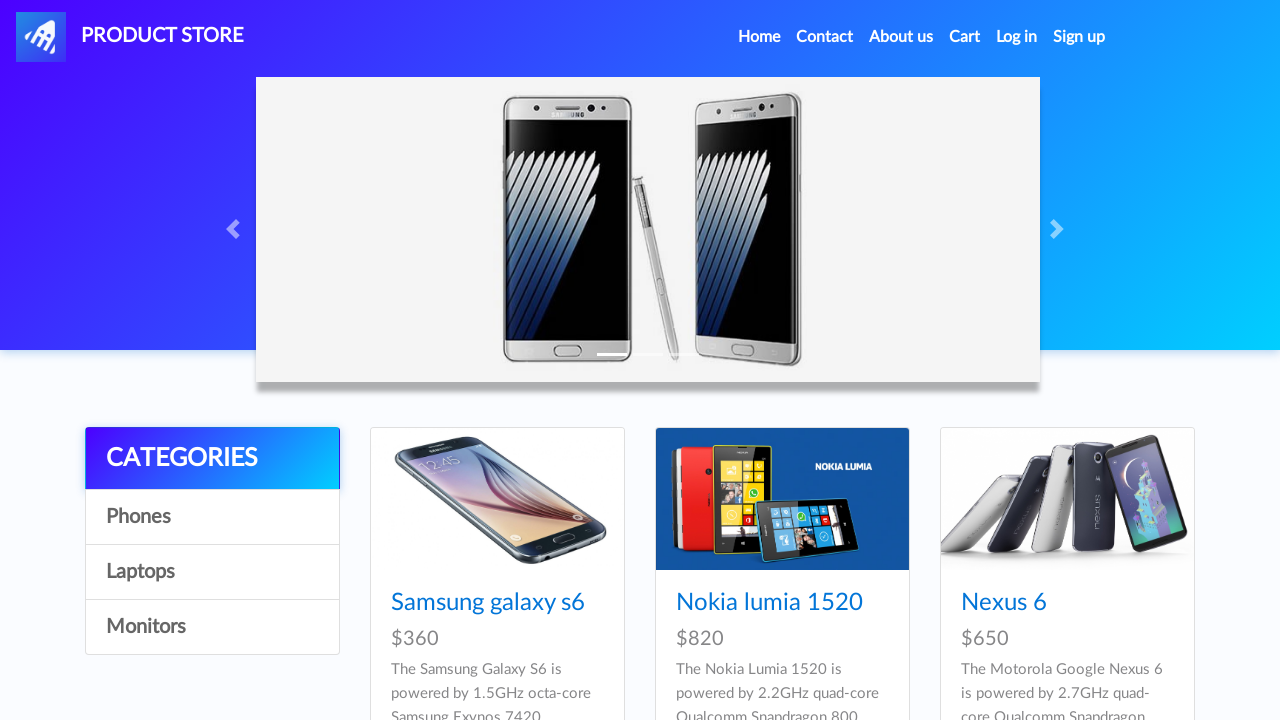